Tests that the Ally website is up and running by verifying the page title contains "Ally"

Starting URL: http://djp3.westmont.edu/ally/ally/

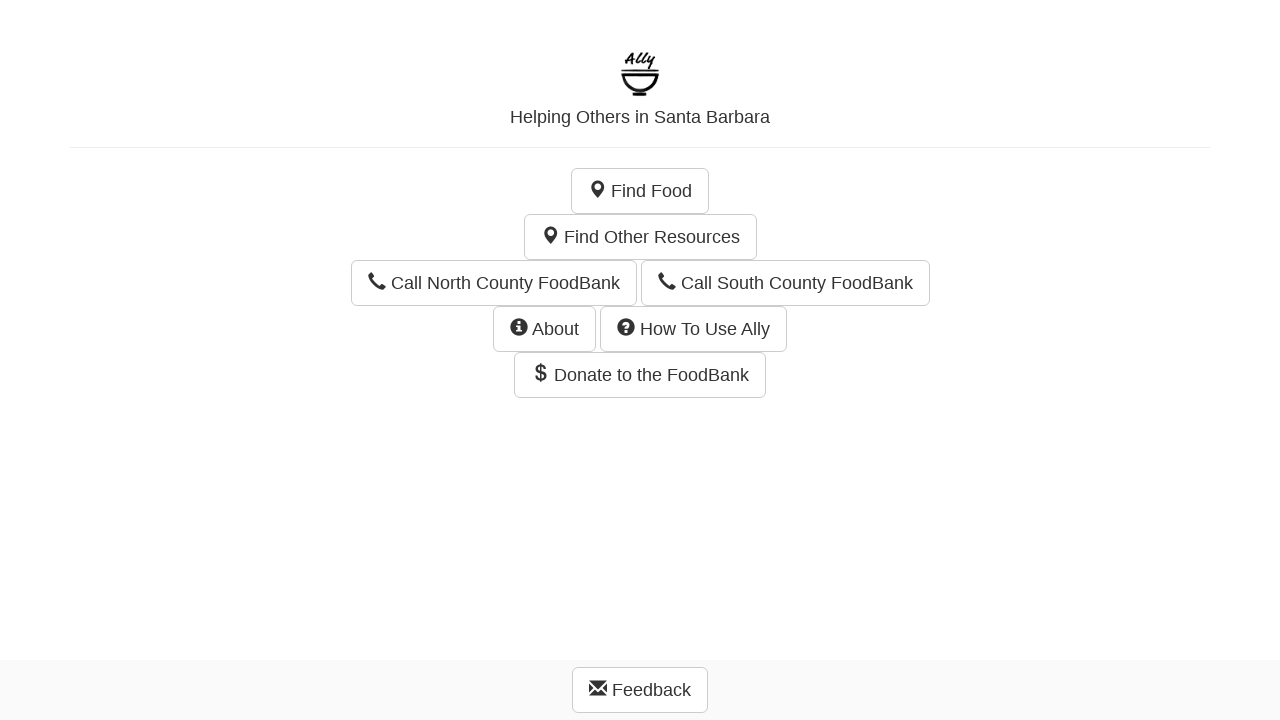

Navigated to Ally website at http://djp3.westmont.edu/ally/ally/
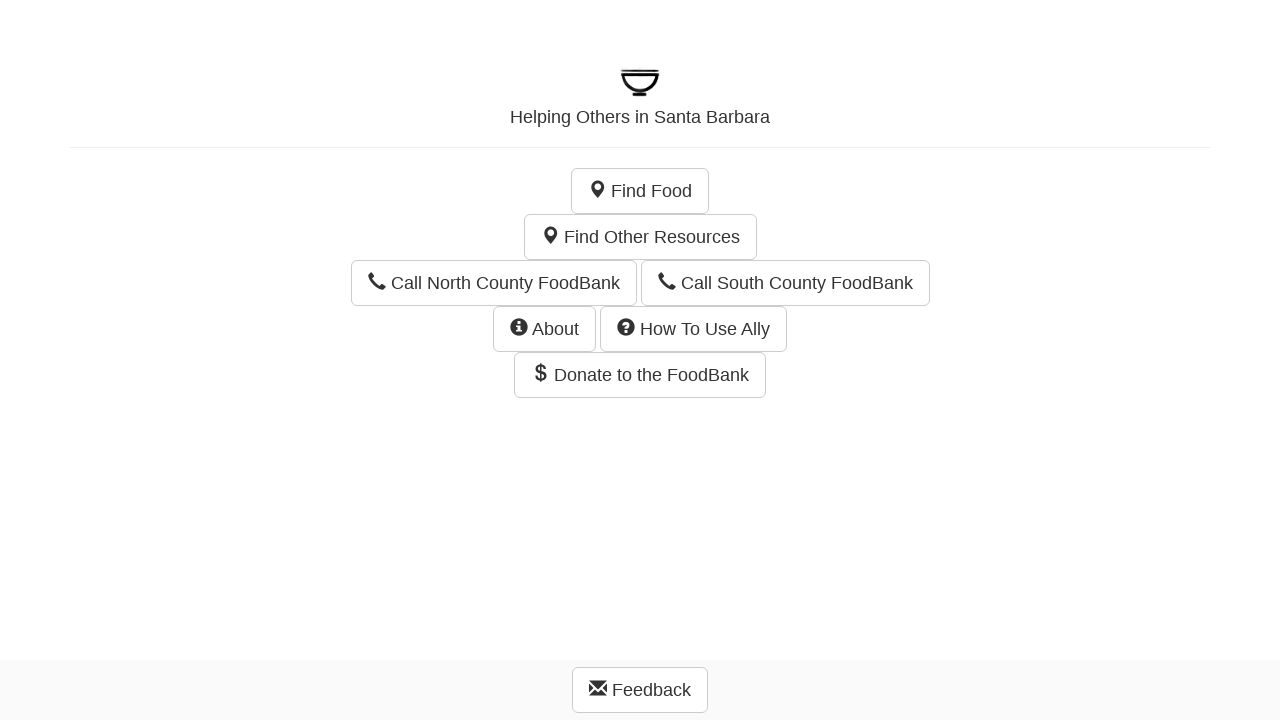

Verified page title contains 'Ally'
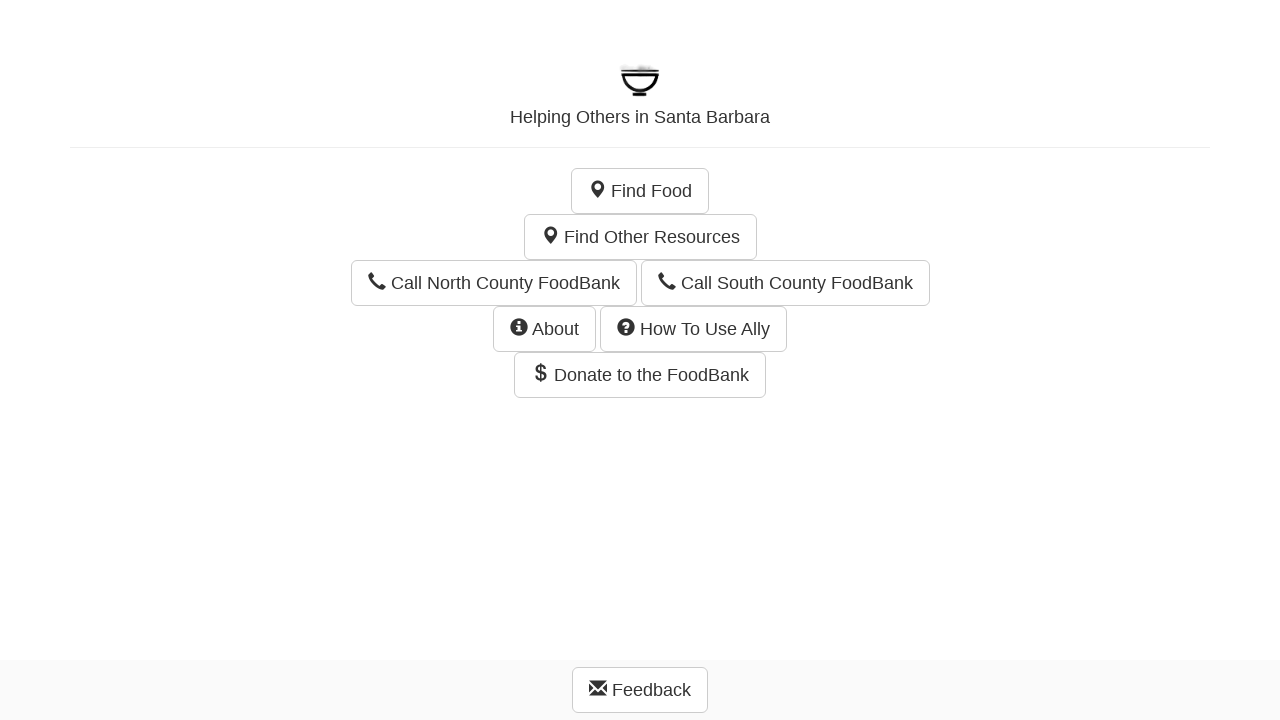

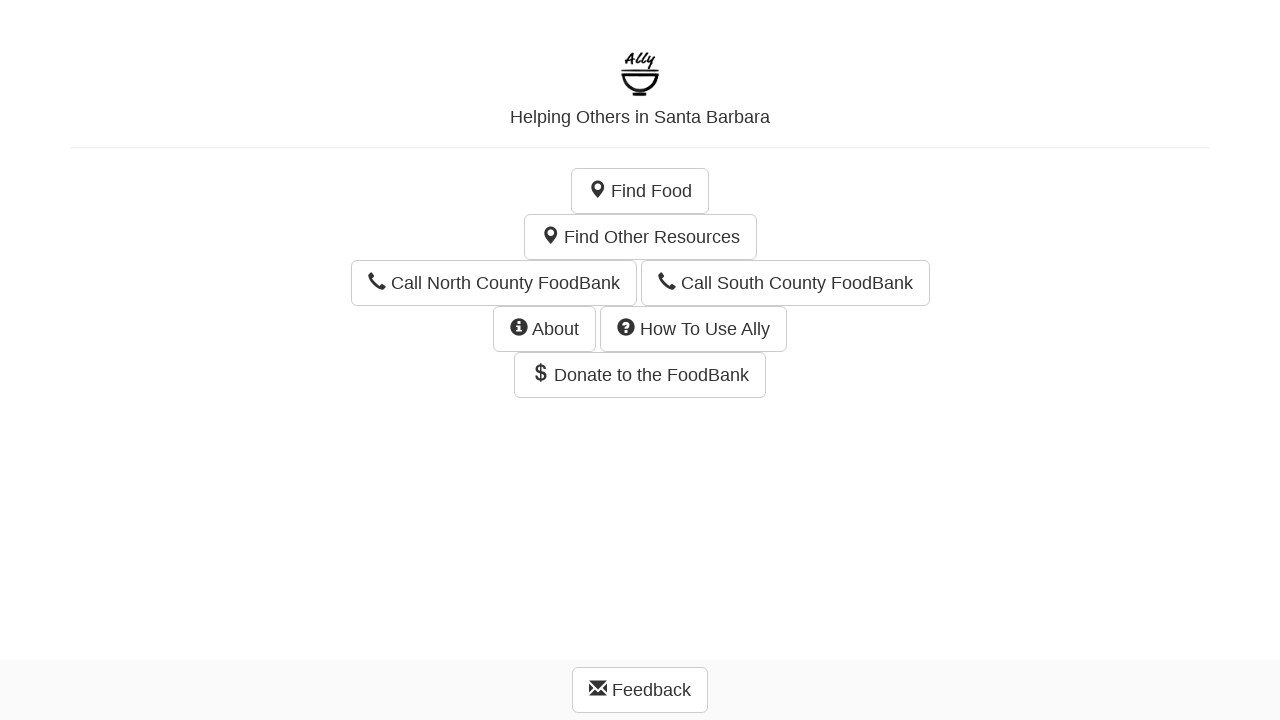